Tests radio button functionality by navigating to a radio button practice page and checking the selection status of a radio button element

Starting URL: https://letcode.in/radio

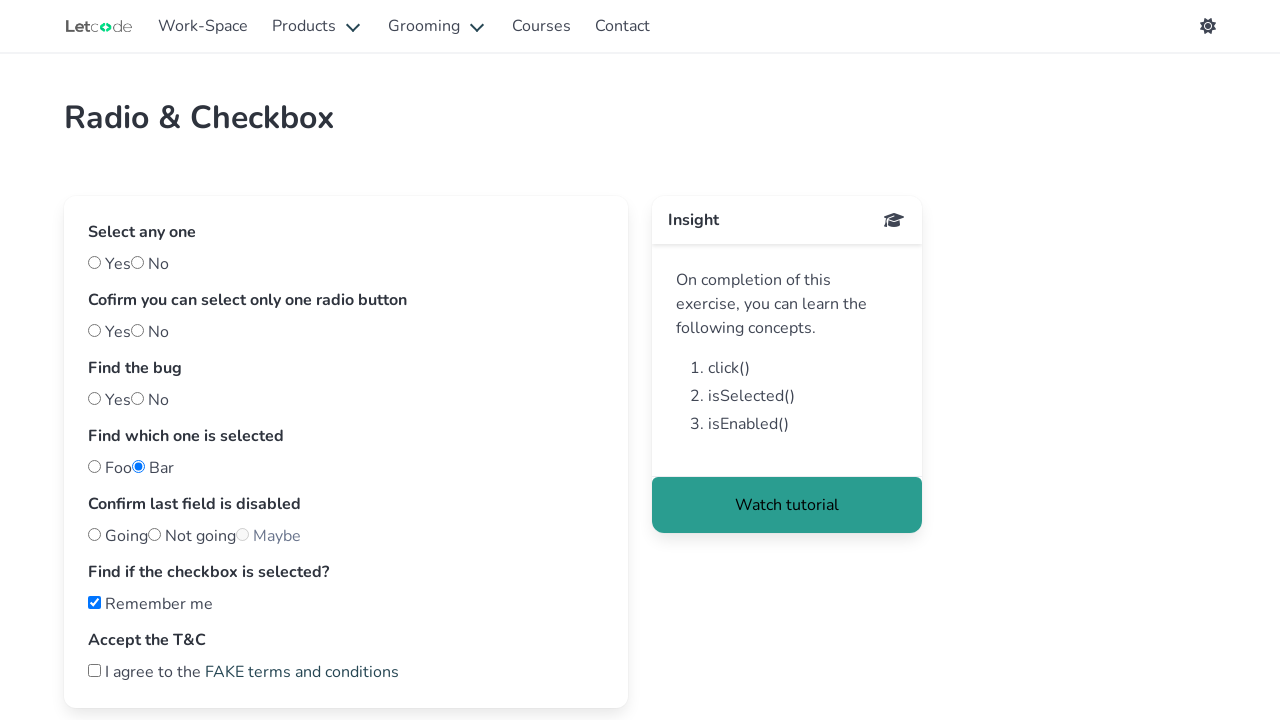

Navigated to radio button practice page
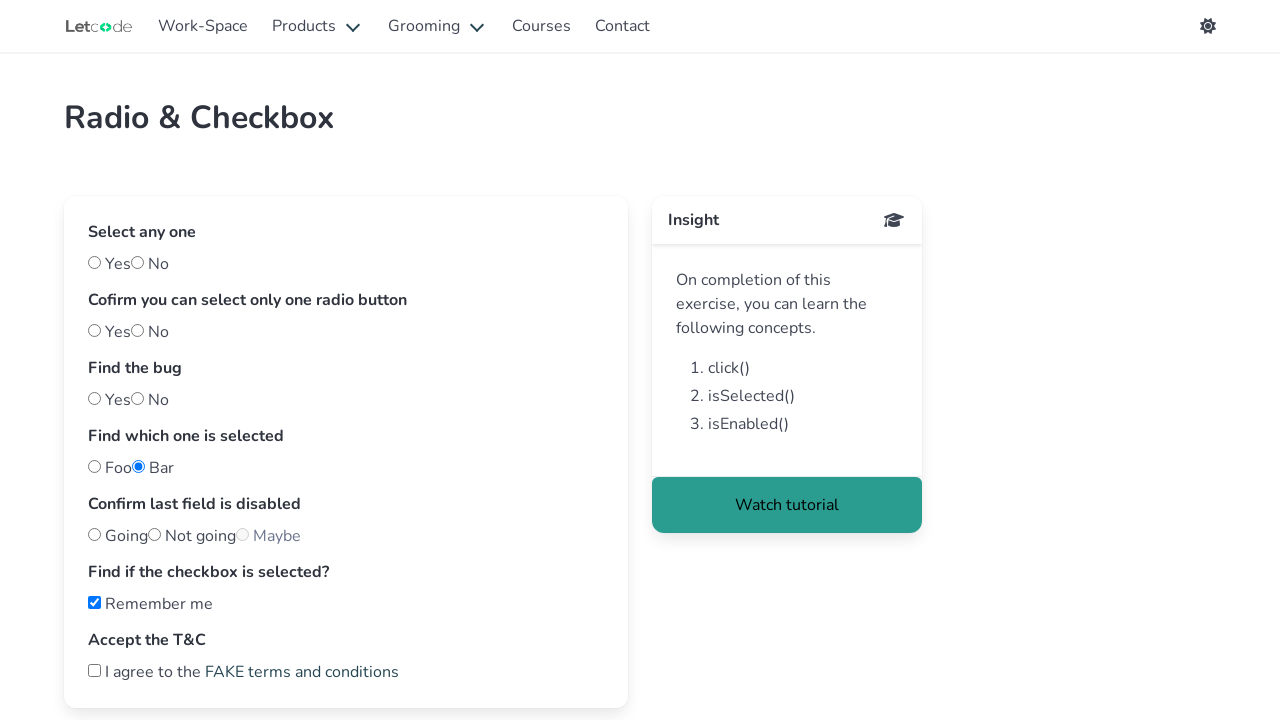

Radio button element #notfoo is present on the page
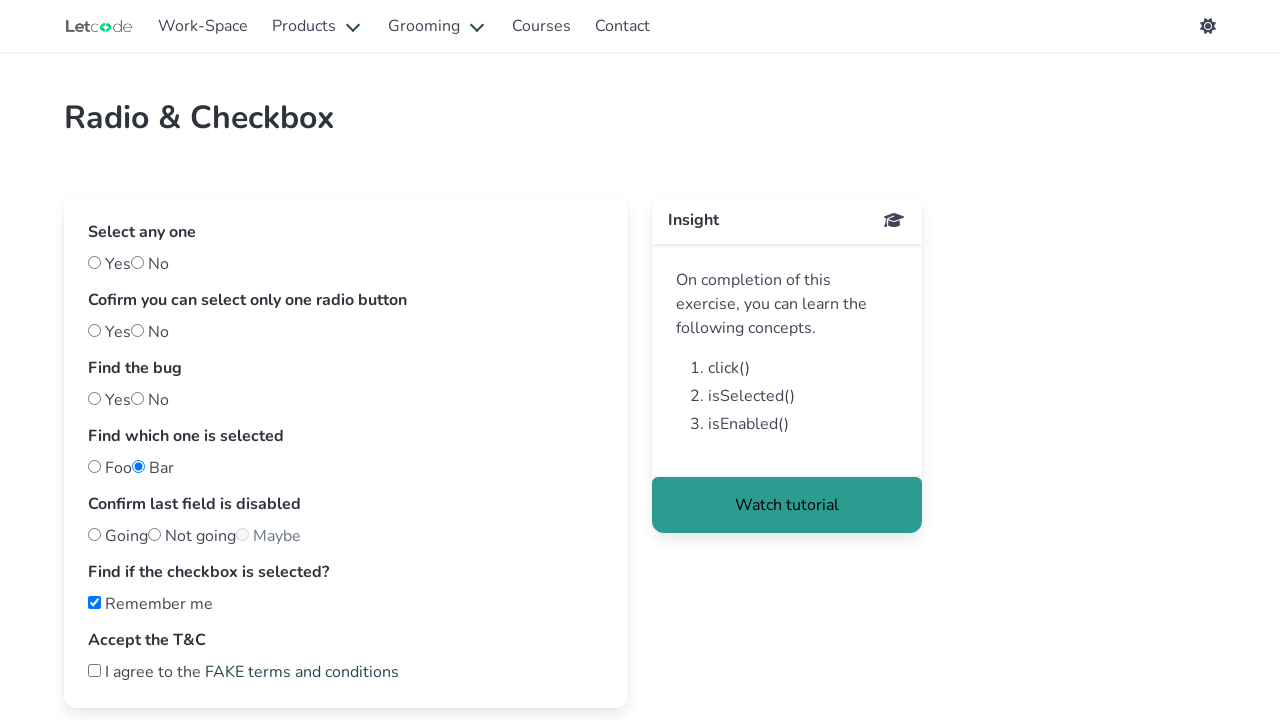

Located radio button element #notfoo
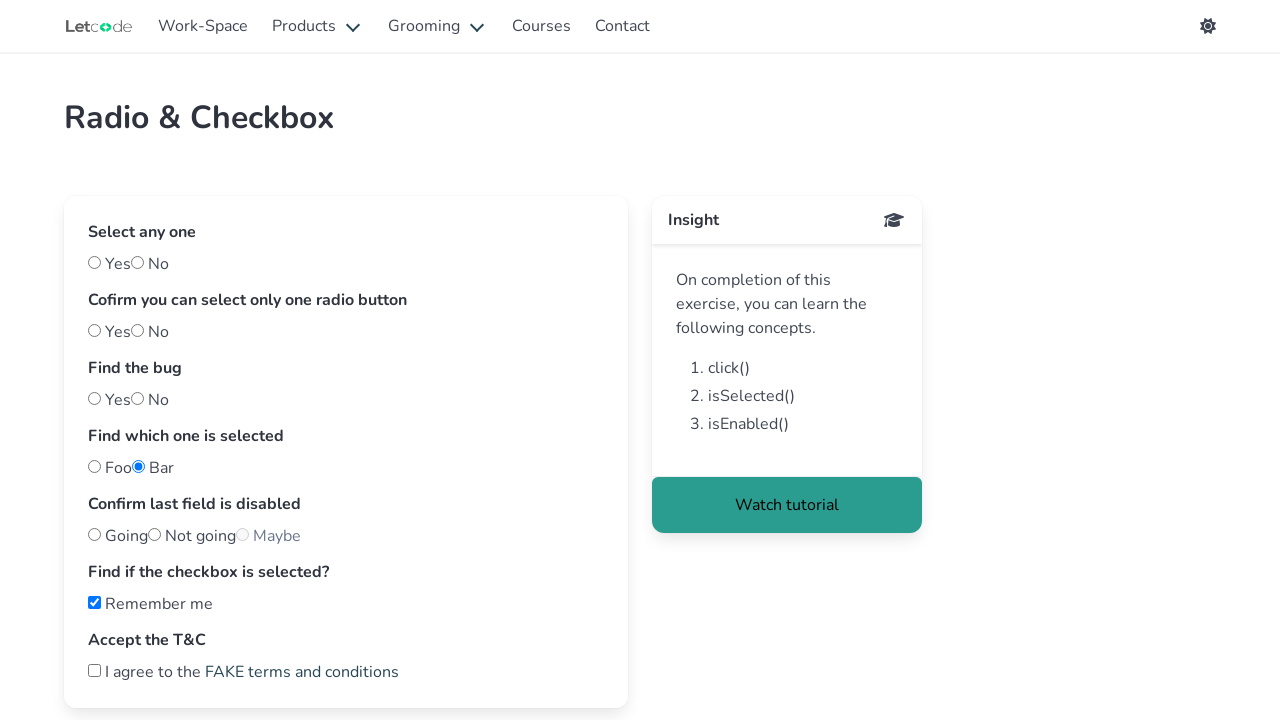

Checked radio button selection status: True
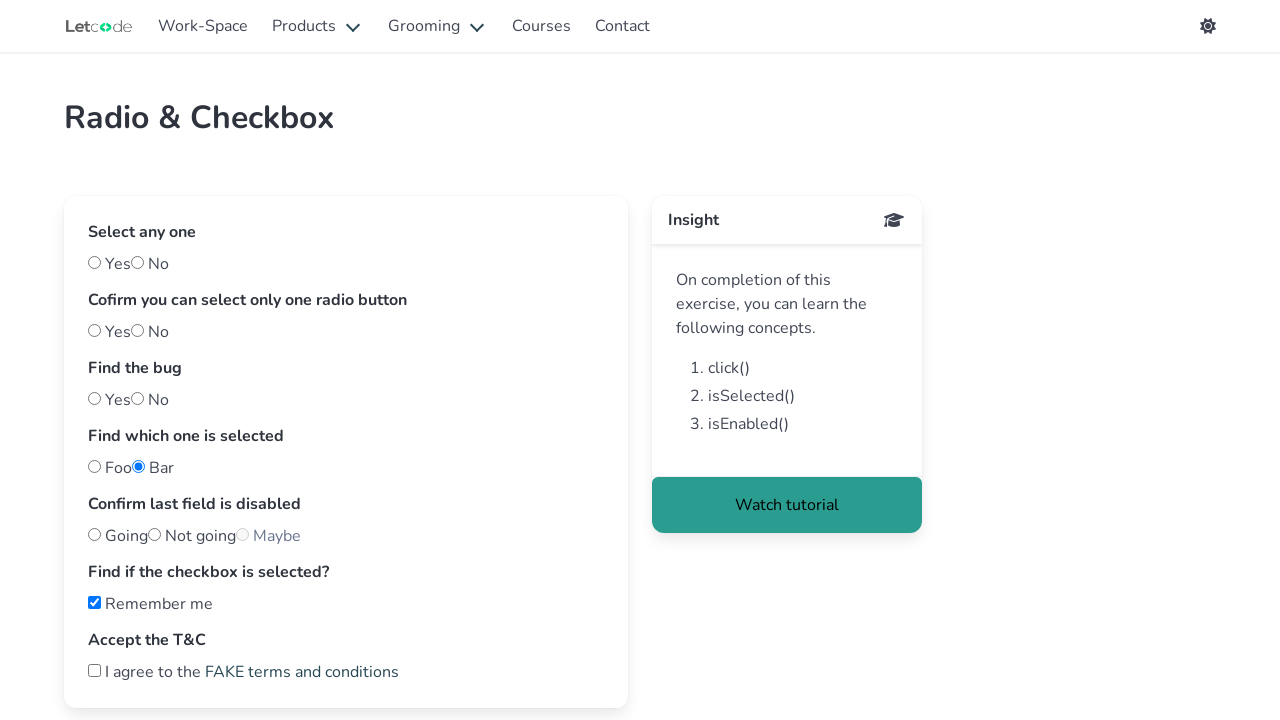

Clicked radio button #notfoo to select it at (138, 466) on #notfoo
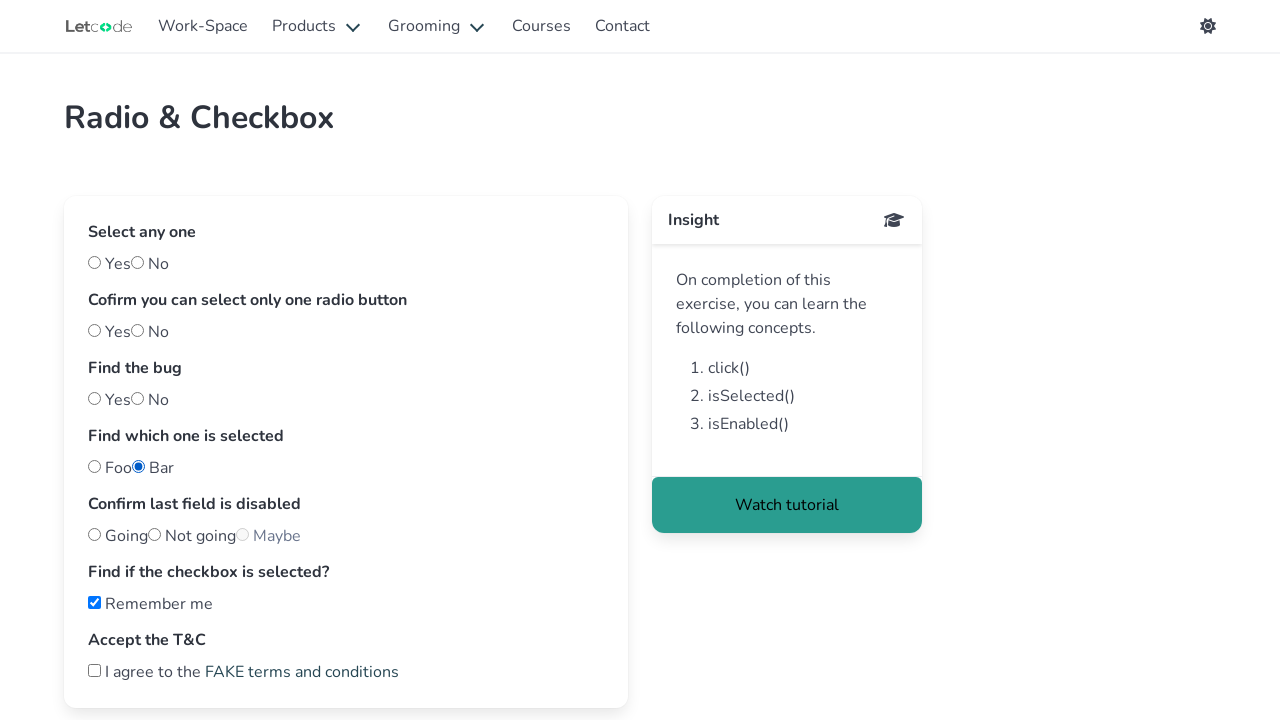

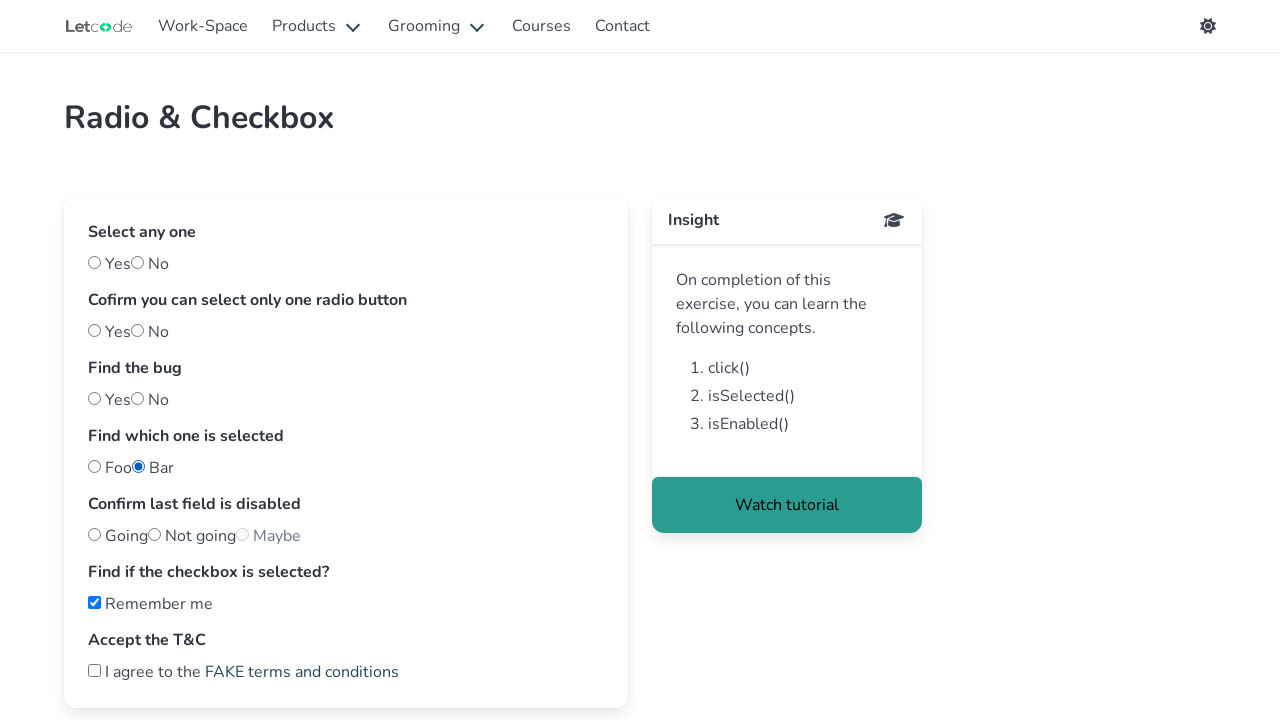